Tests focusing on a single element by its ID selector on a forms page and verifies the element exists

Starting URL: https://dantegrek.github.io/testautomation-playground/forms.html

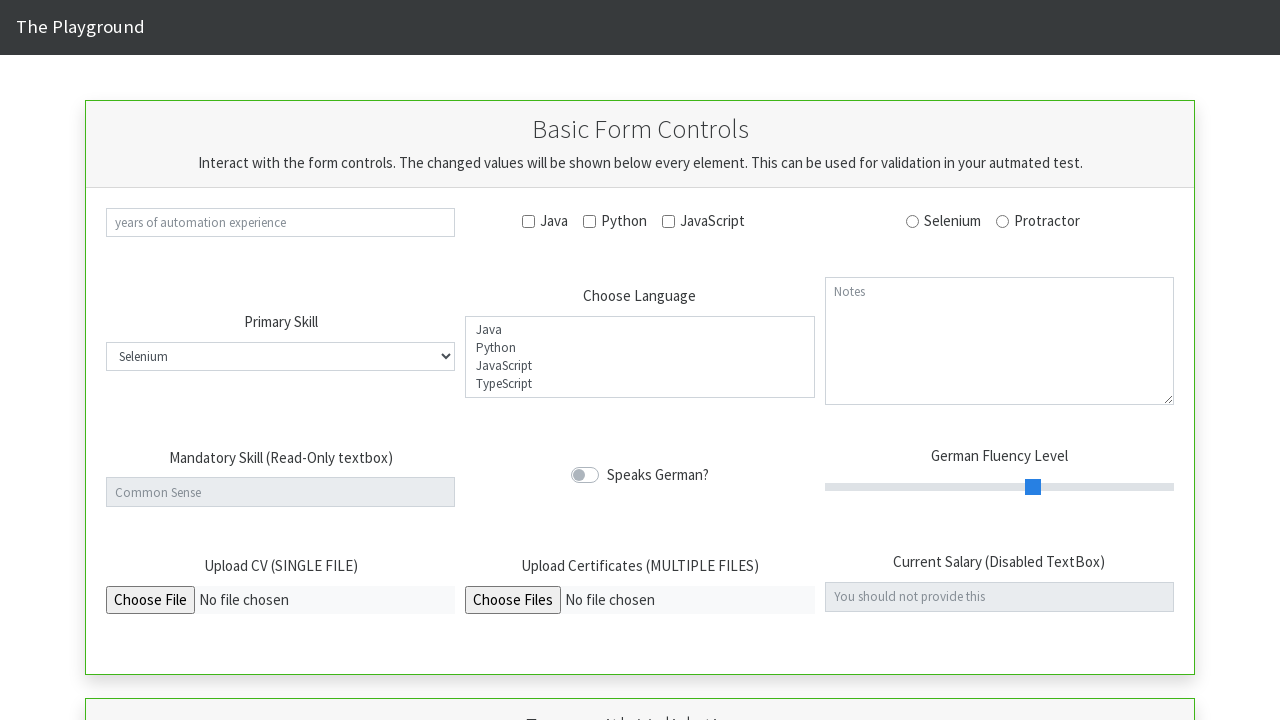

Navigated to forms page
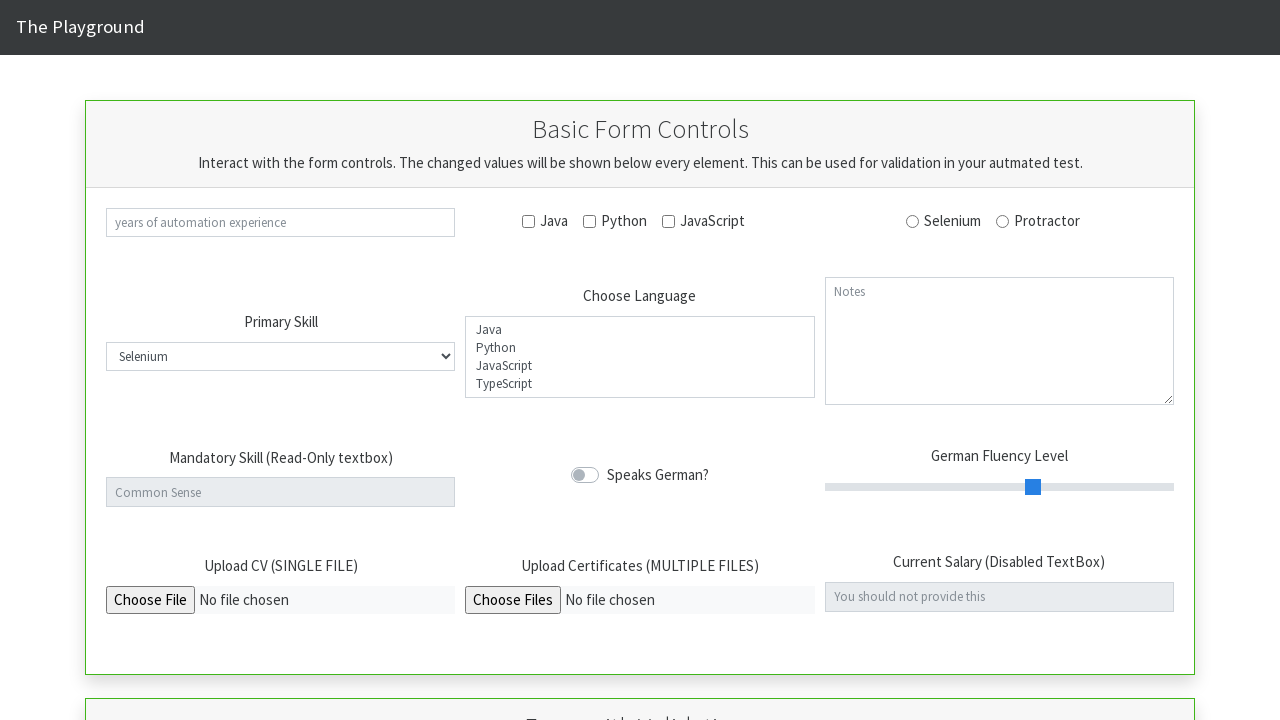

Focused on notes textarea element by ID selector on #notes
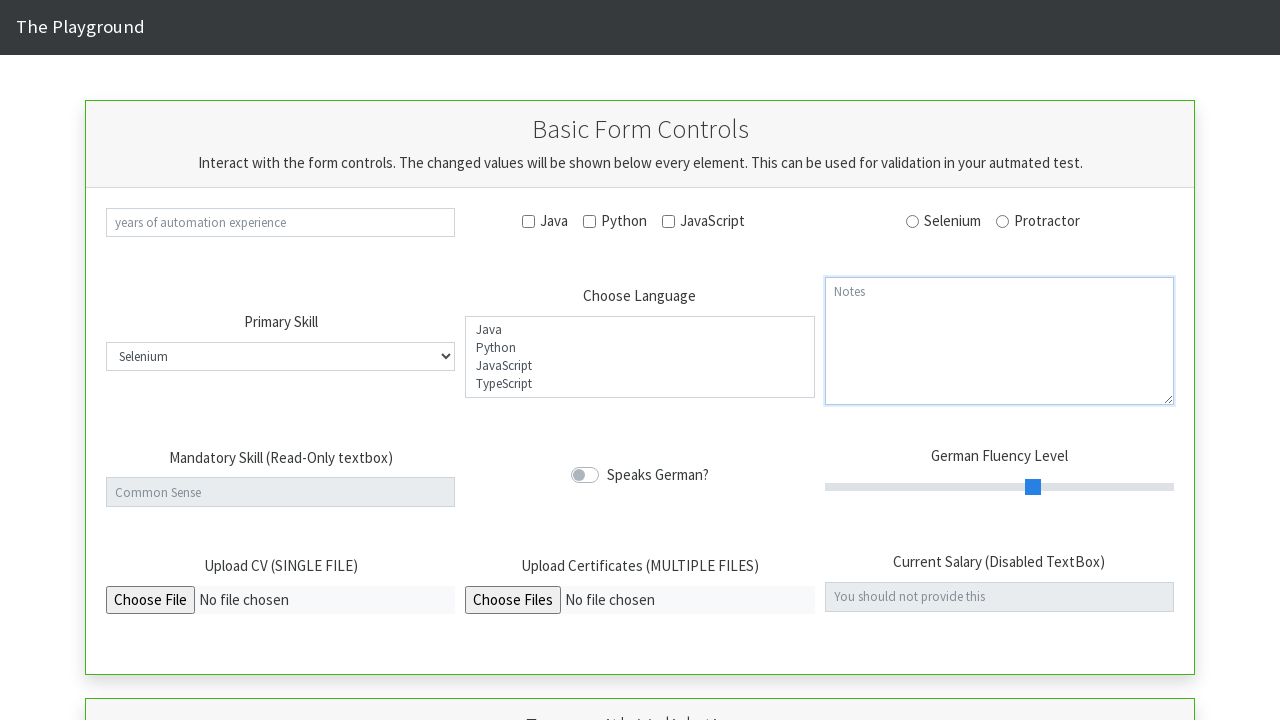

Verified notes textarea element exists on page
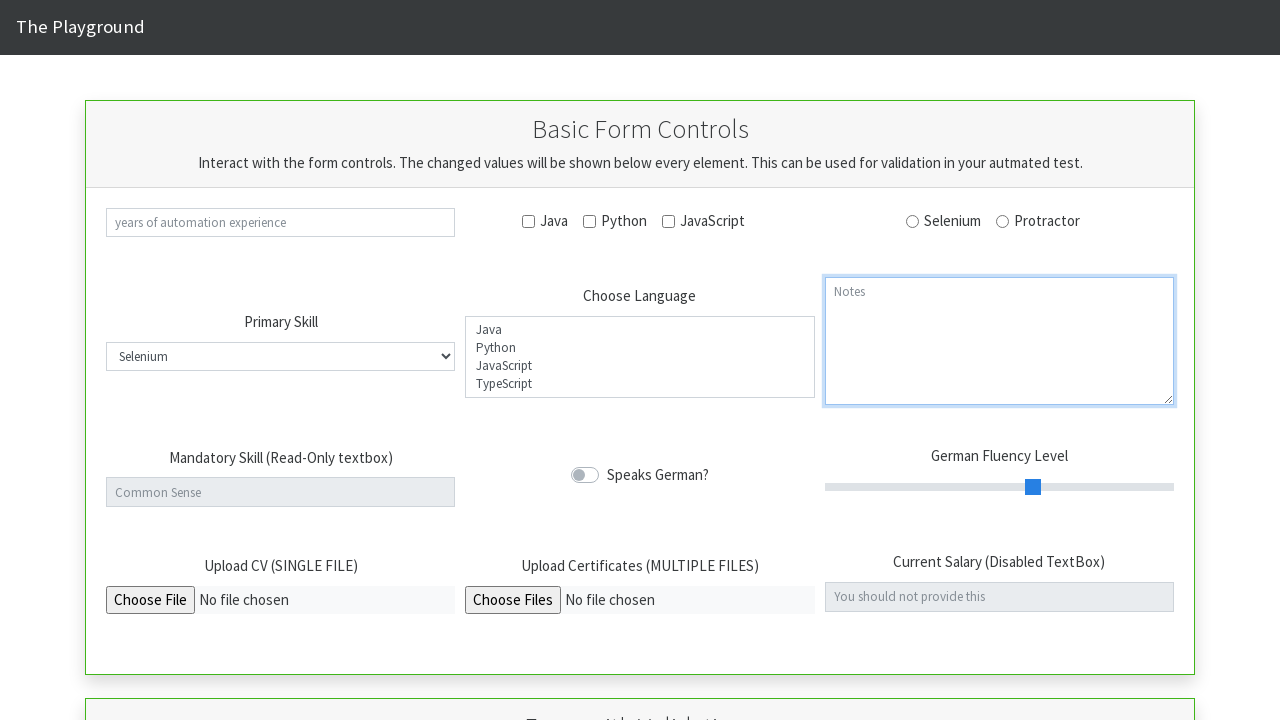

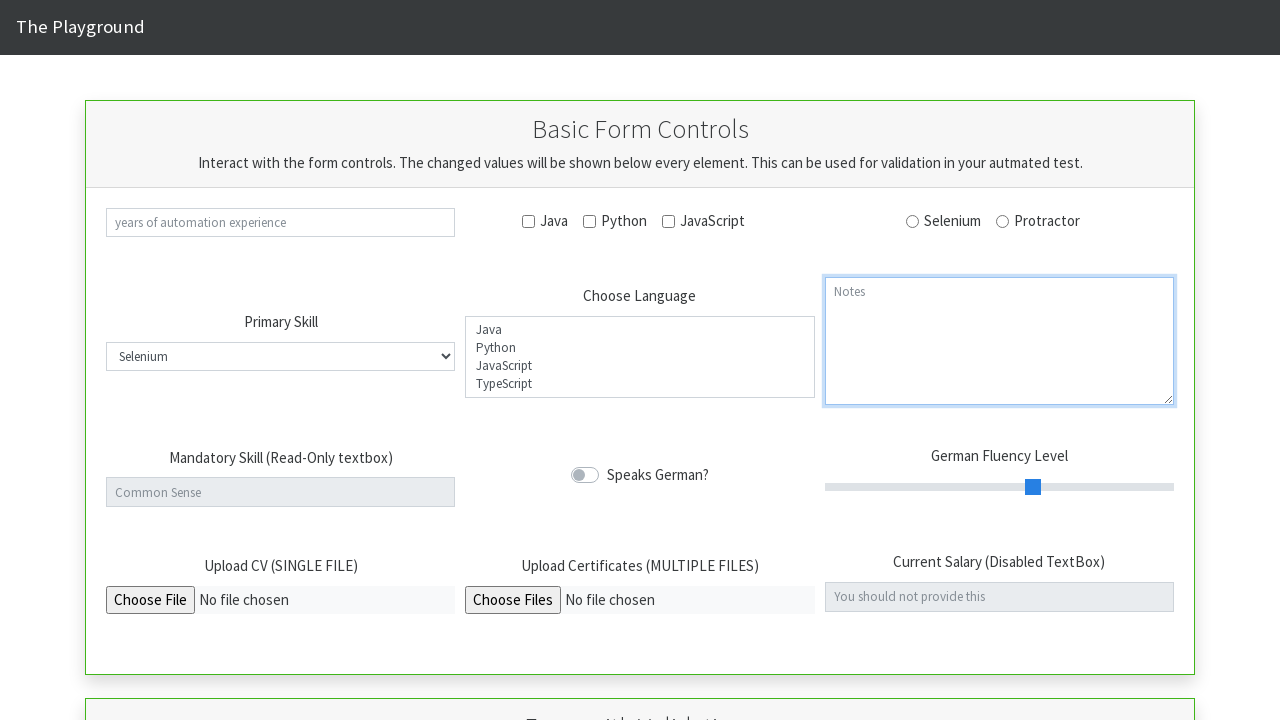